Tests confirm dialog handling by typing a name and clicking the confirm button

Starting URL: https://codenboxautomationlab.com/practice/

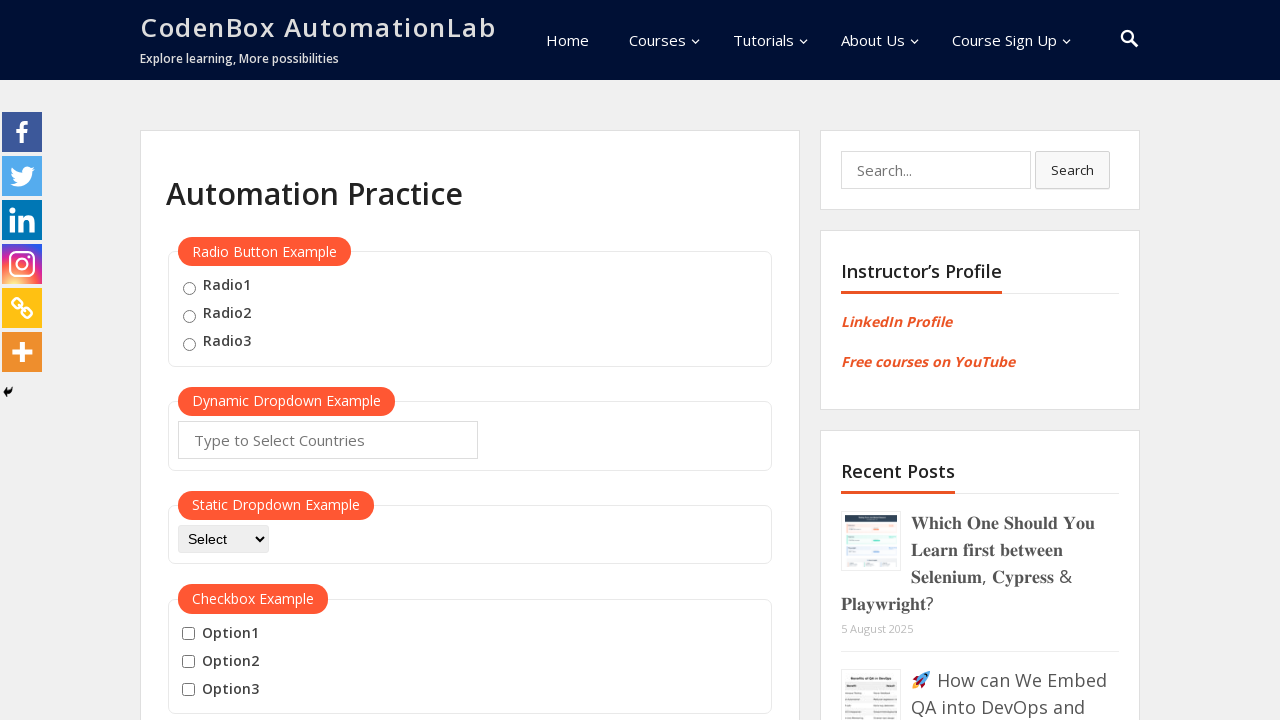

Set up dialog handler to accept confirm dialogs
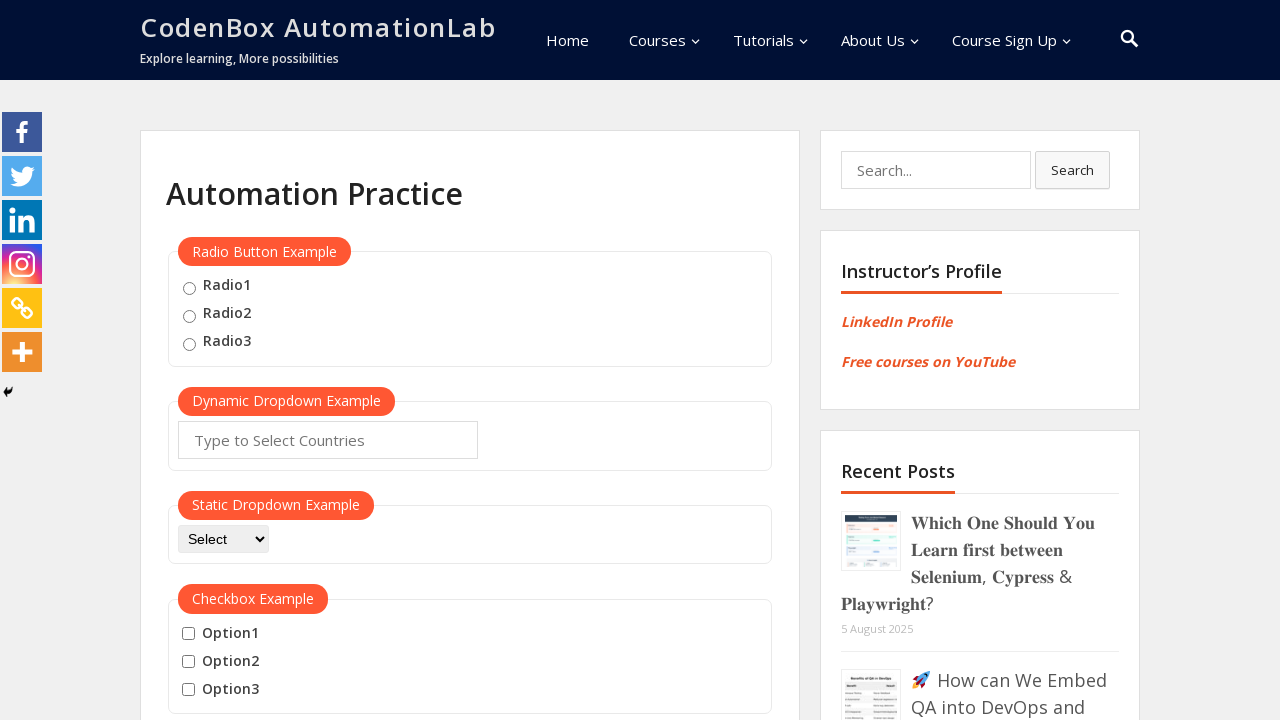

Filled name field with 'sachin' on #name
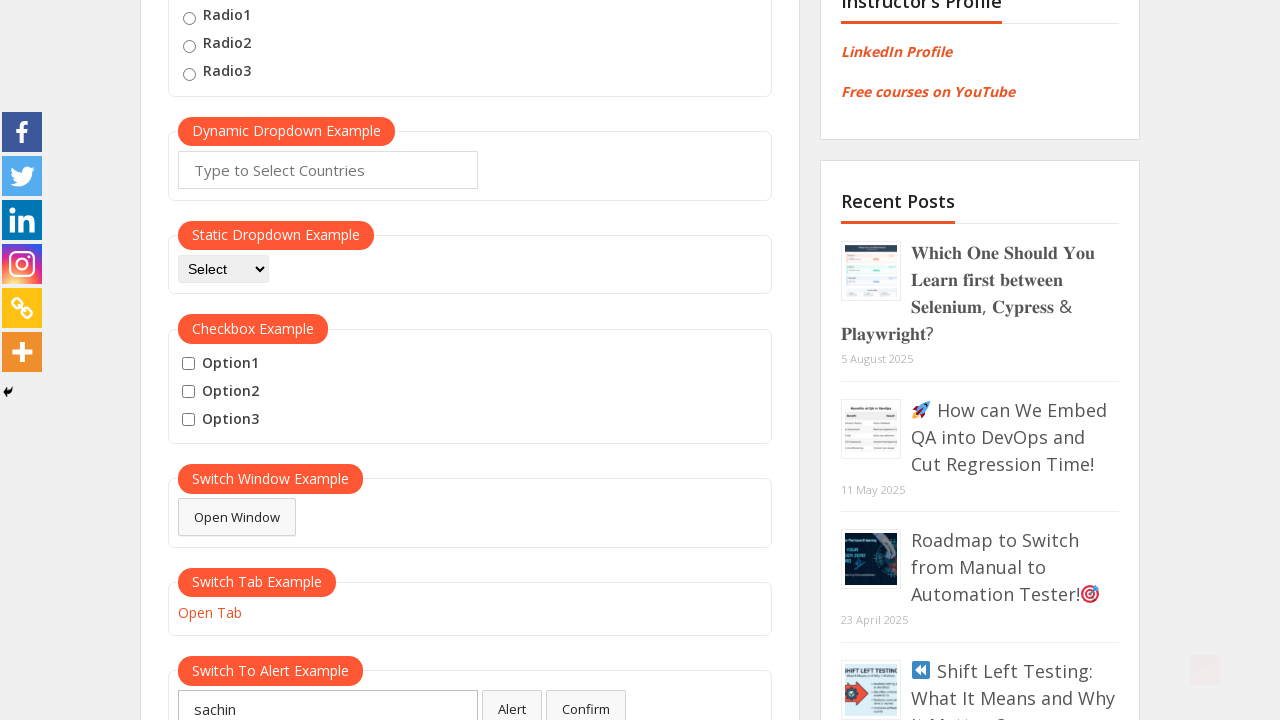

Clicked confirm button to trigger dialog at (586, 701) on #confirmbtn
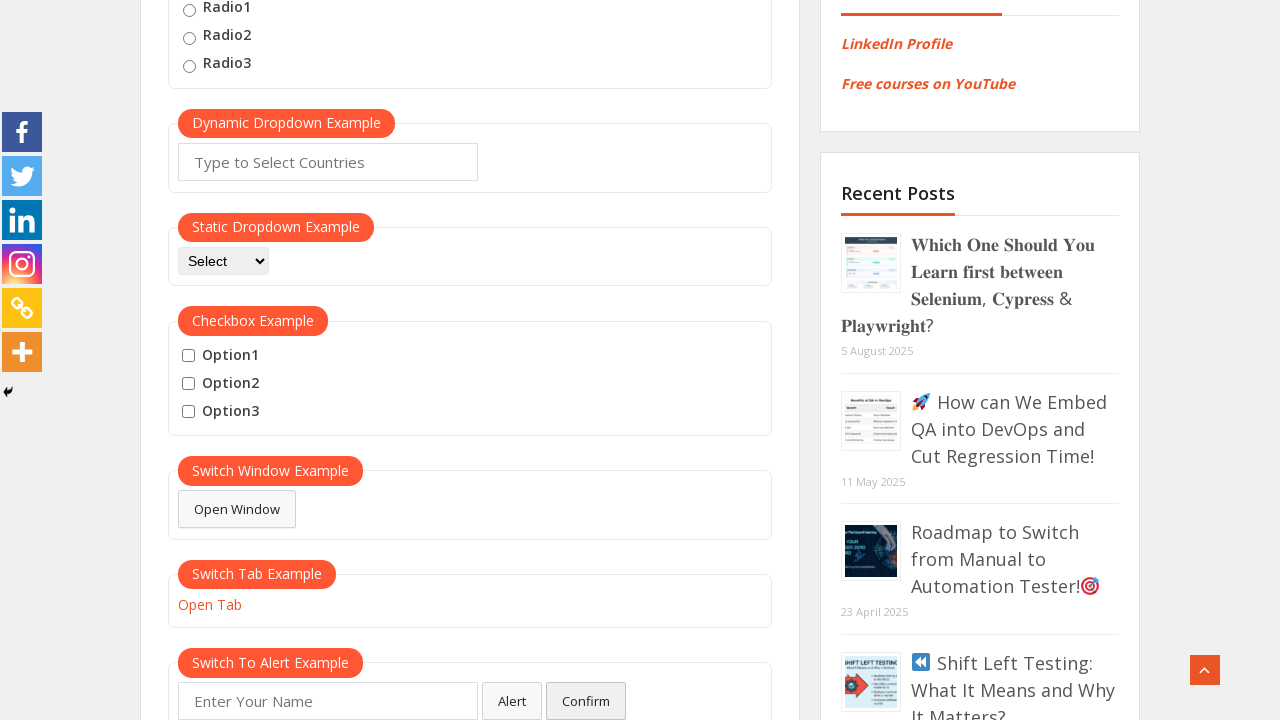

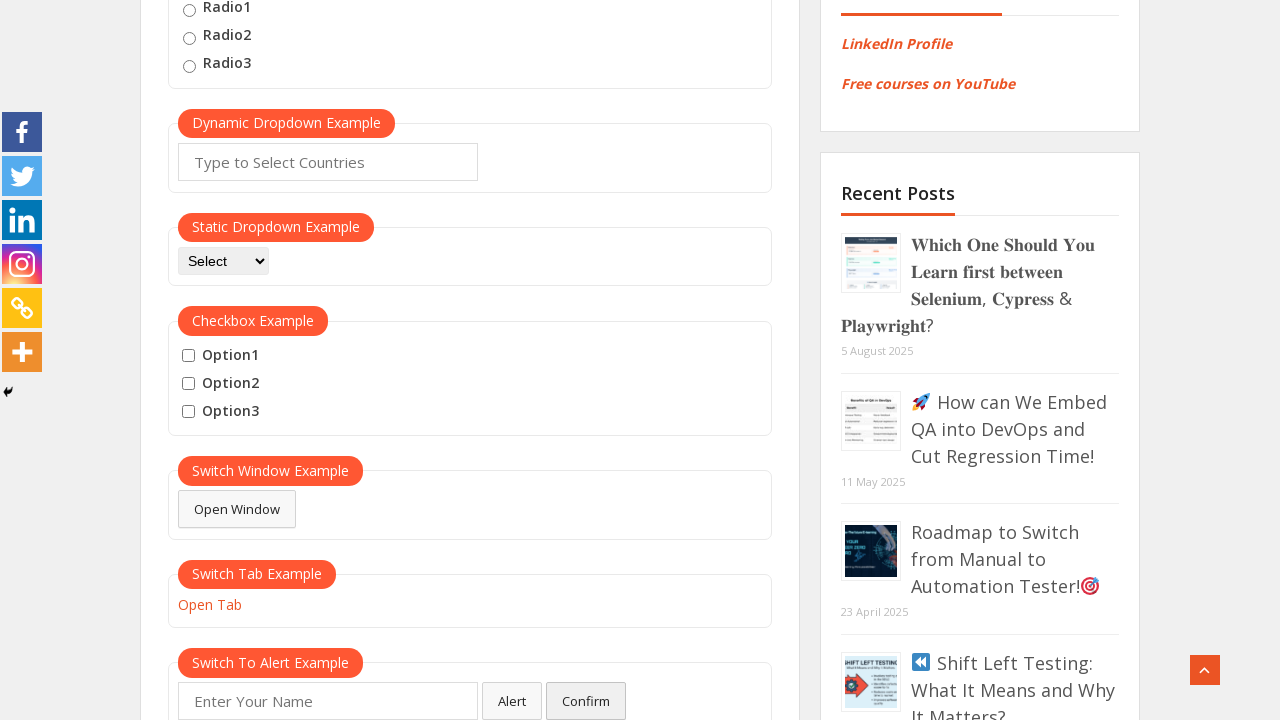